Navigates to the Le Voyage Azarien art website and verifies the page loads successfully.

Starting URL: https://le-voyage-azarien.art/

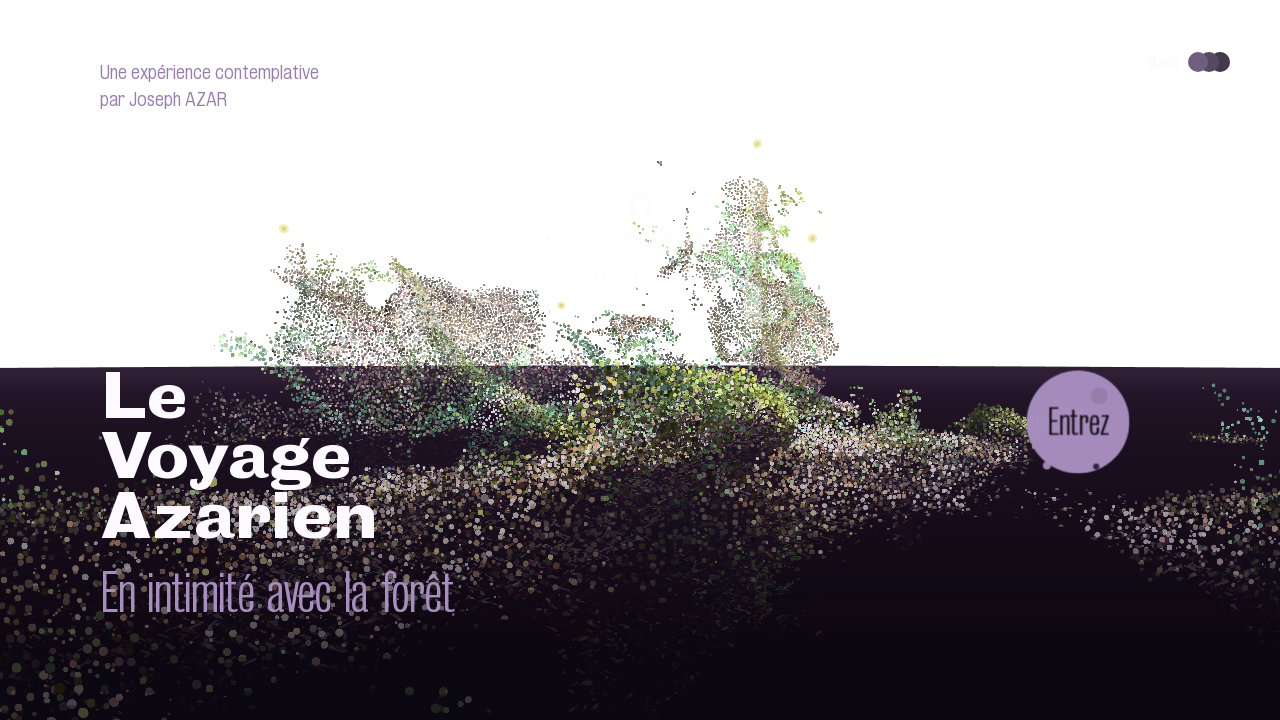

Waited for page DOM to finish loading
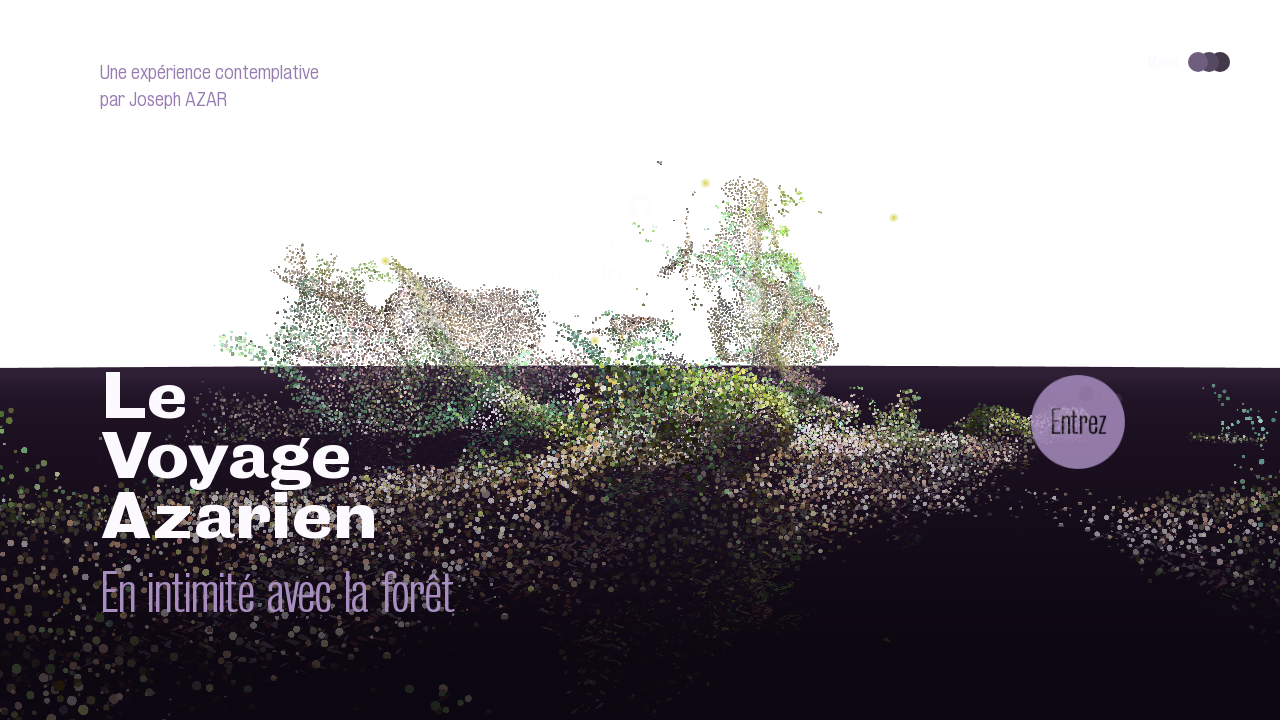

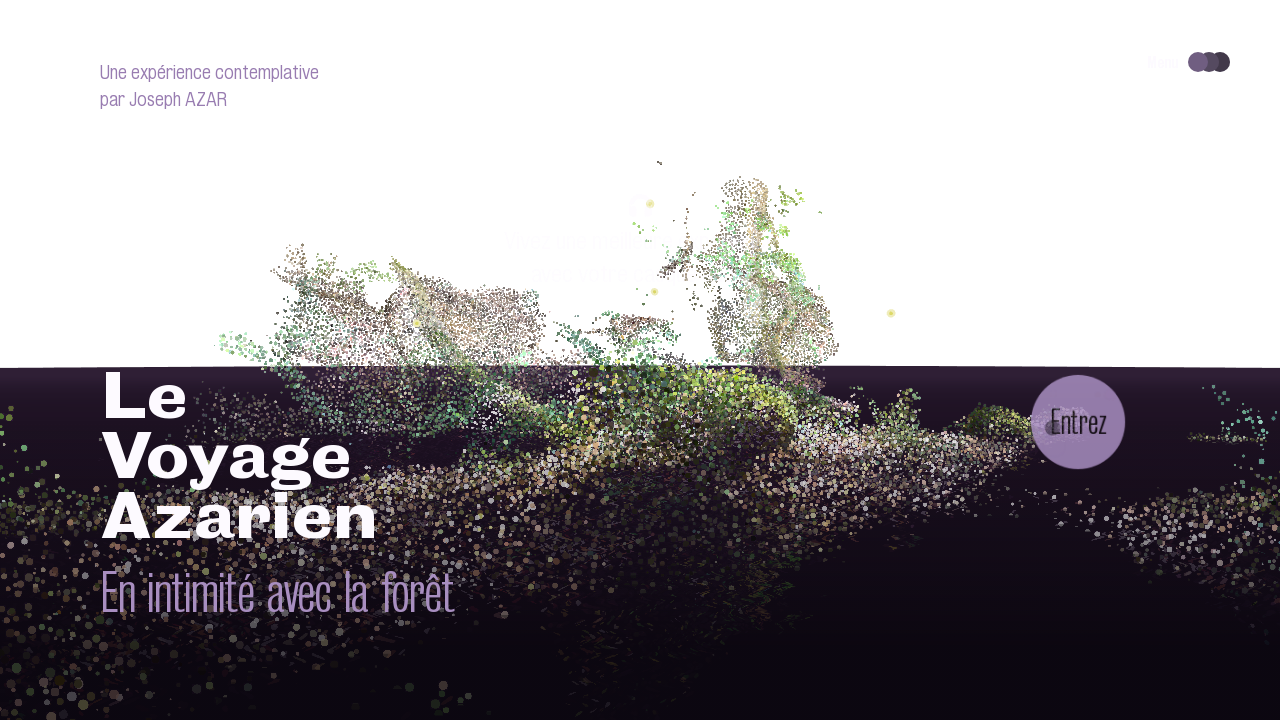